Navigates to a practice automation form page and clicks the submit button to test form submission behavior

Starting URL: https://demoqa.com/automation-practice-form

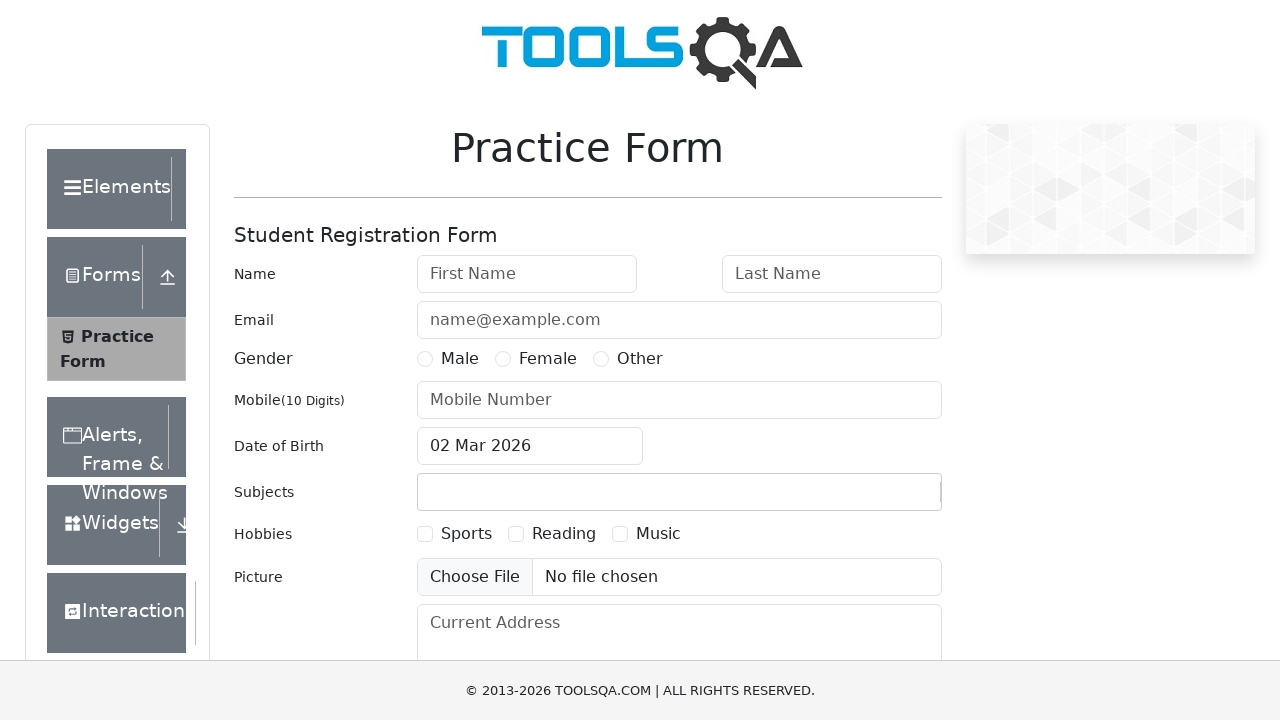

Waited for submit button to load on automation practice form
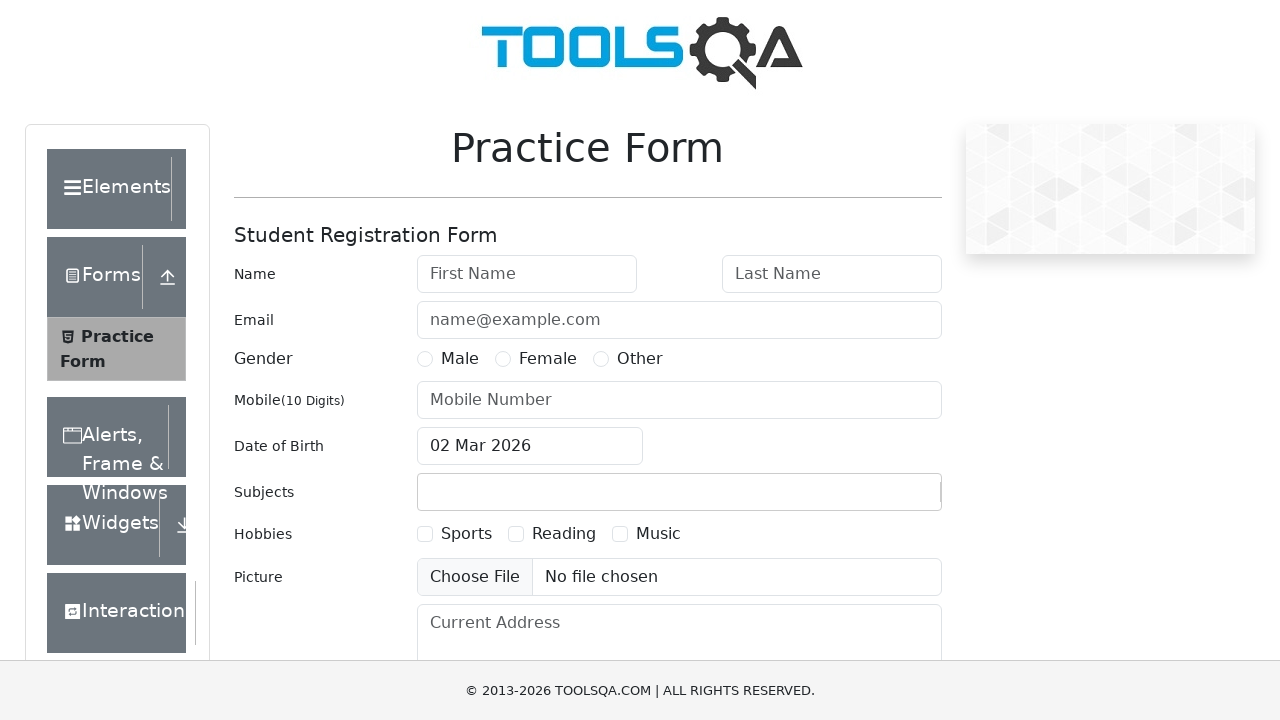

Clicked the submit button to test form submission behavior at (885, 499) on #submit
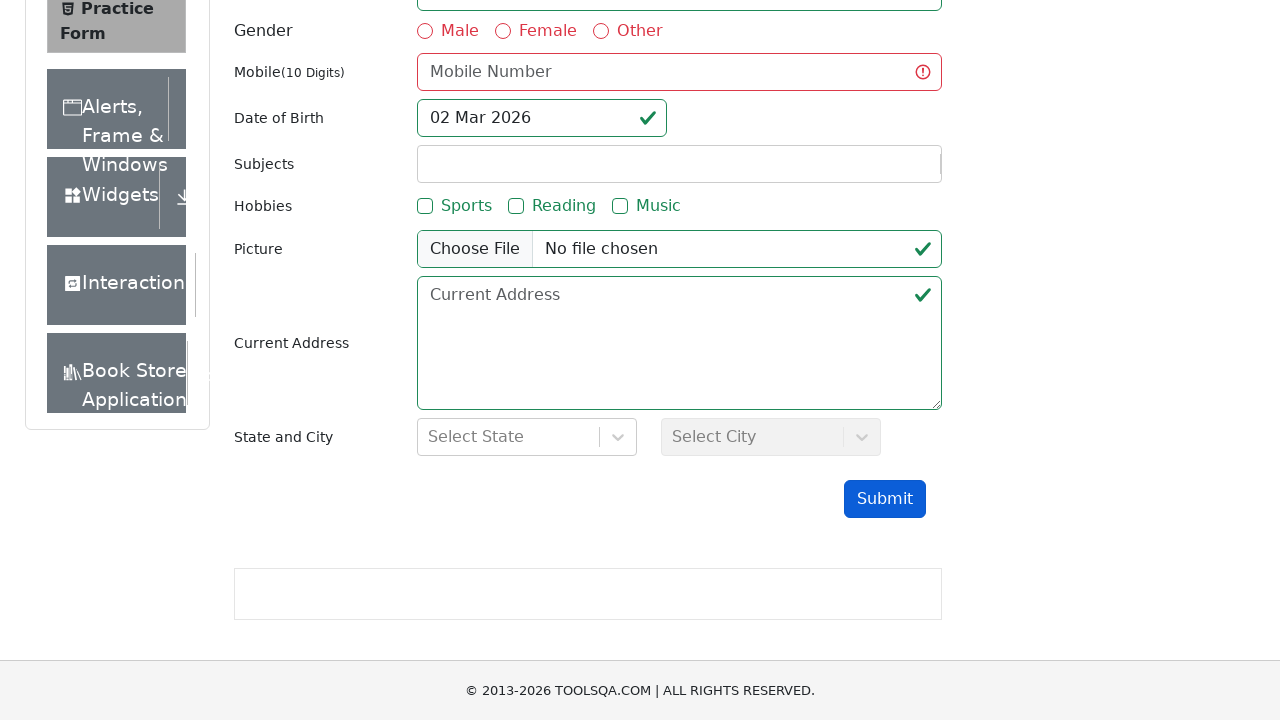

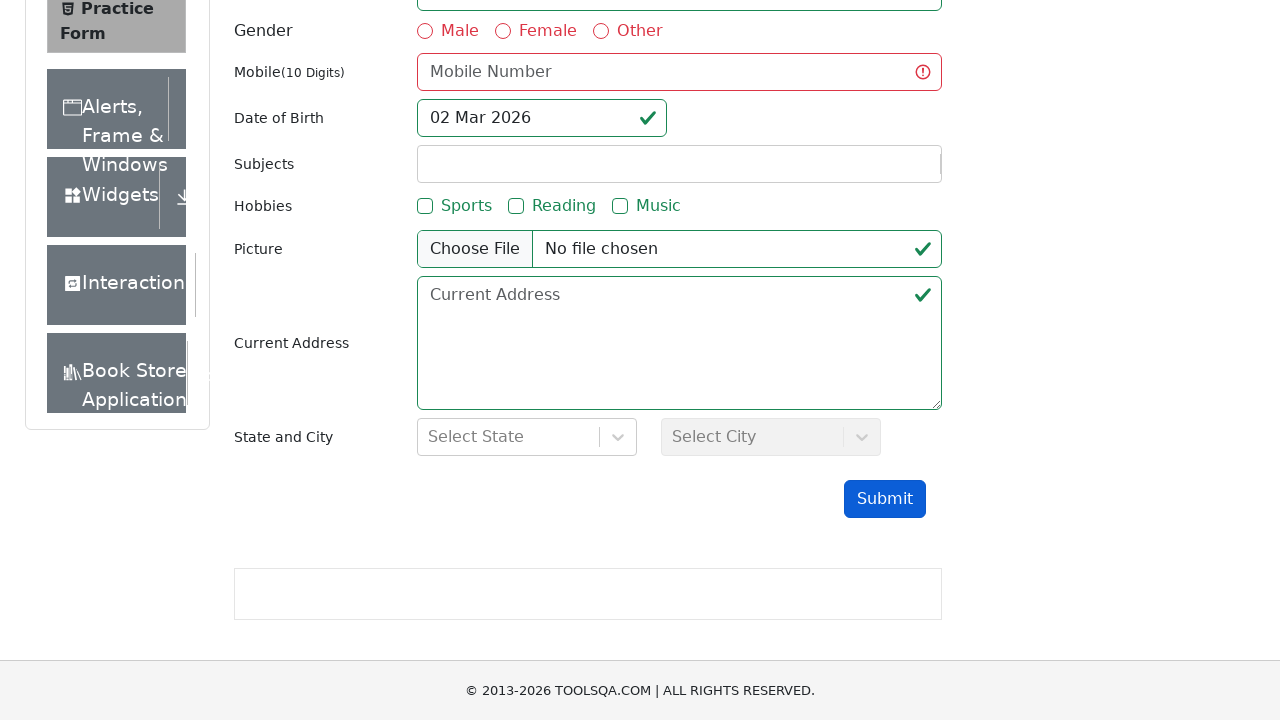